Retrieves a value from an element attribute, calculates a mathematical result, and submits a form with the calculated value along with checkbox and radio button selections

Starting URL: http://suninjuly.github.io/get_attribute.html

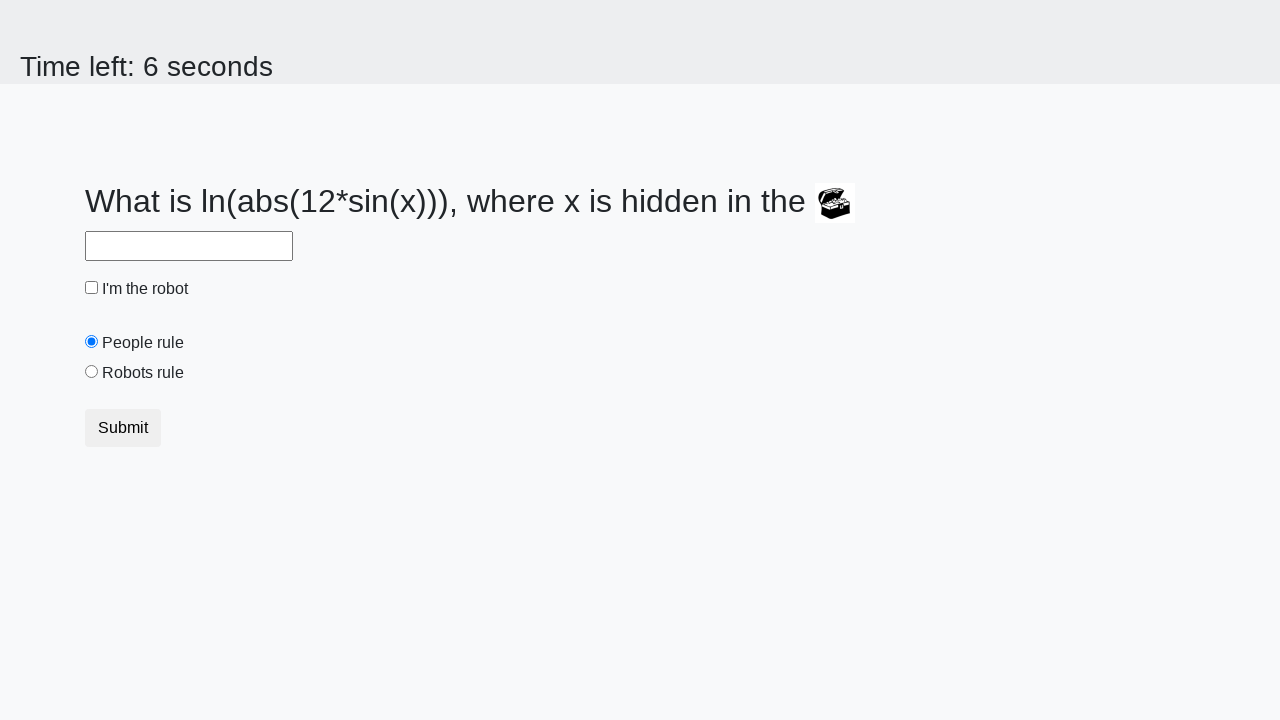

Located treasure element
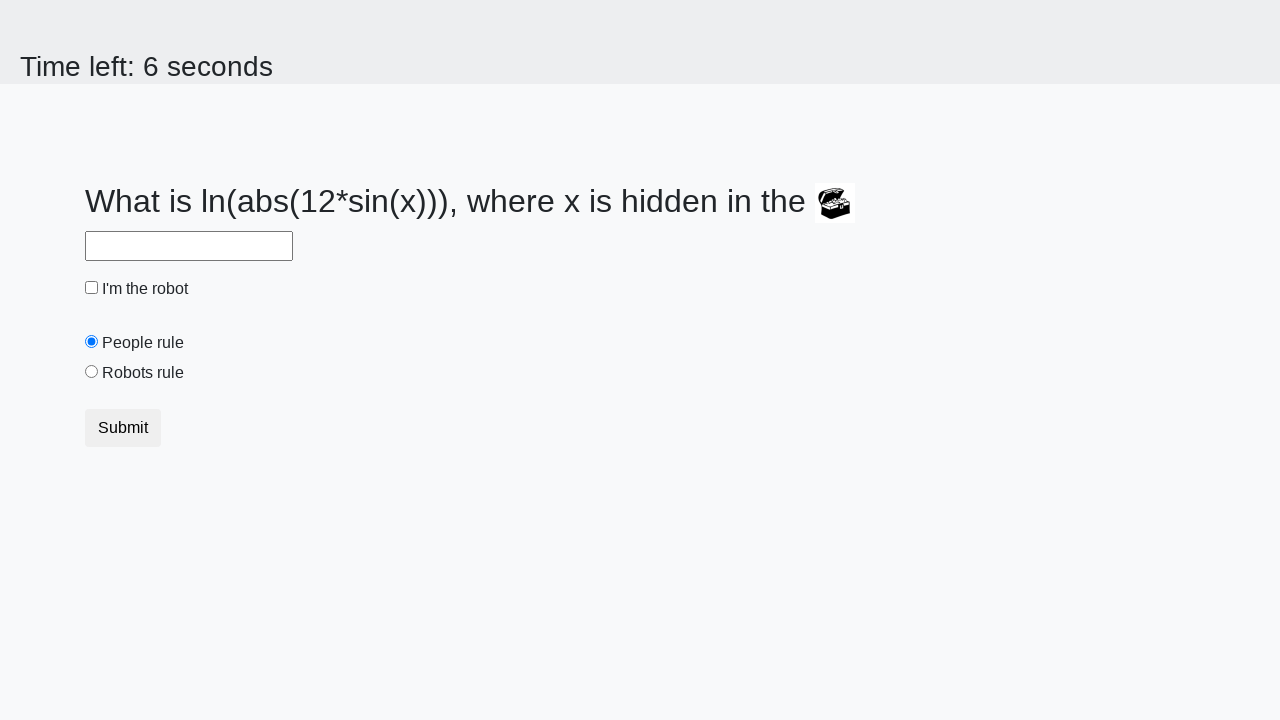

Retrieved valuex attribute from treasure element: 230
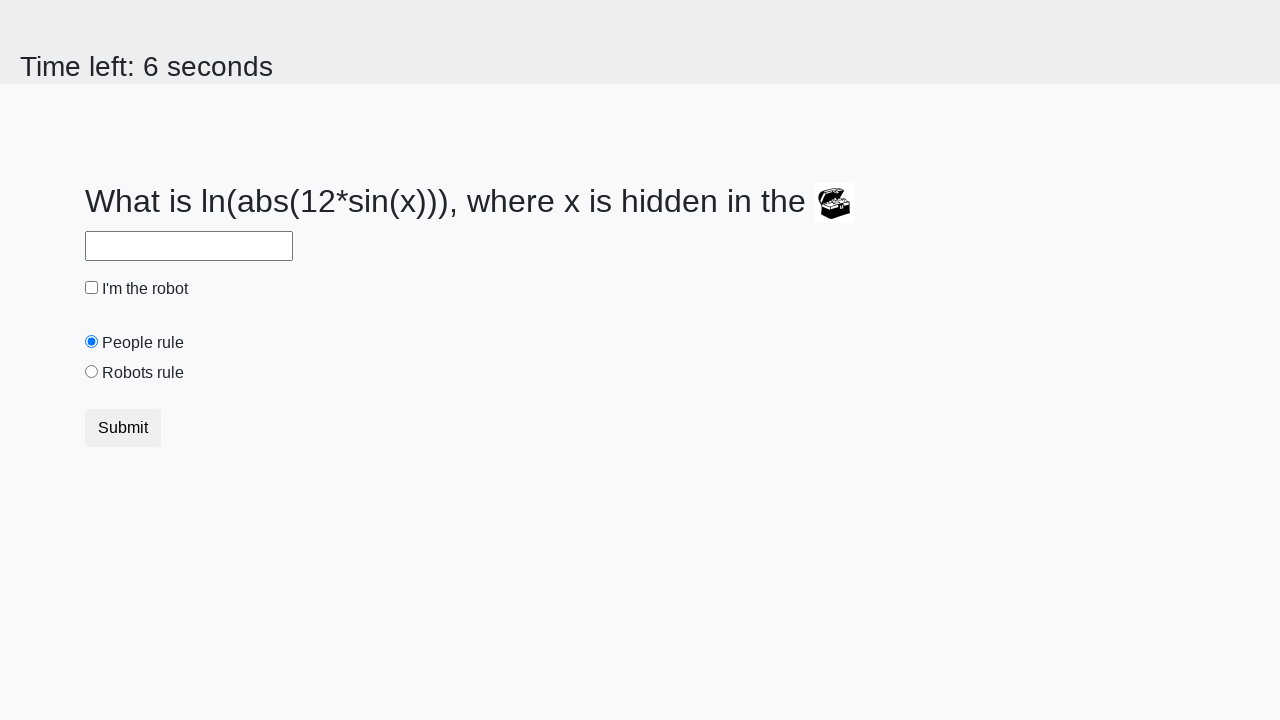

Calculated mathematical result: 2.000502556267447
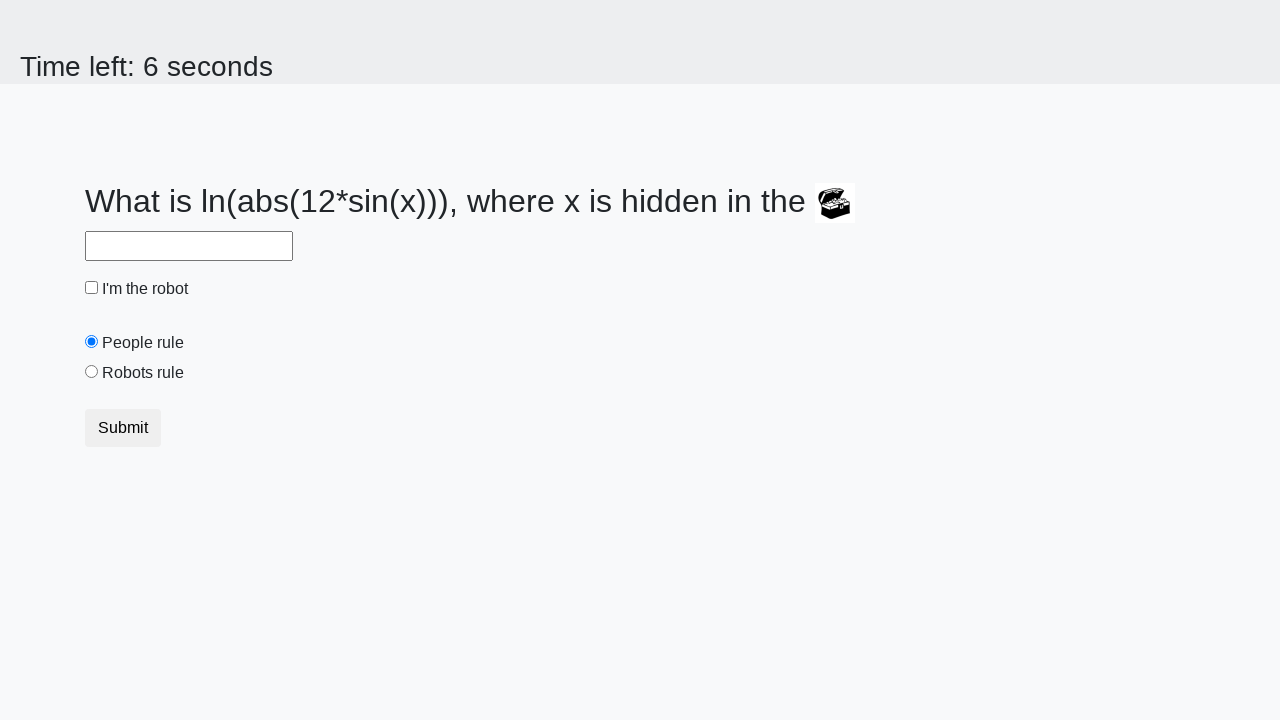

Filled answer field with calculated value on #answer
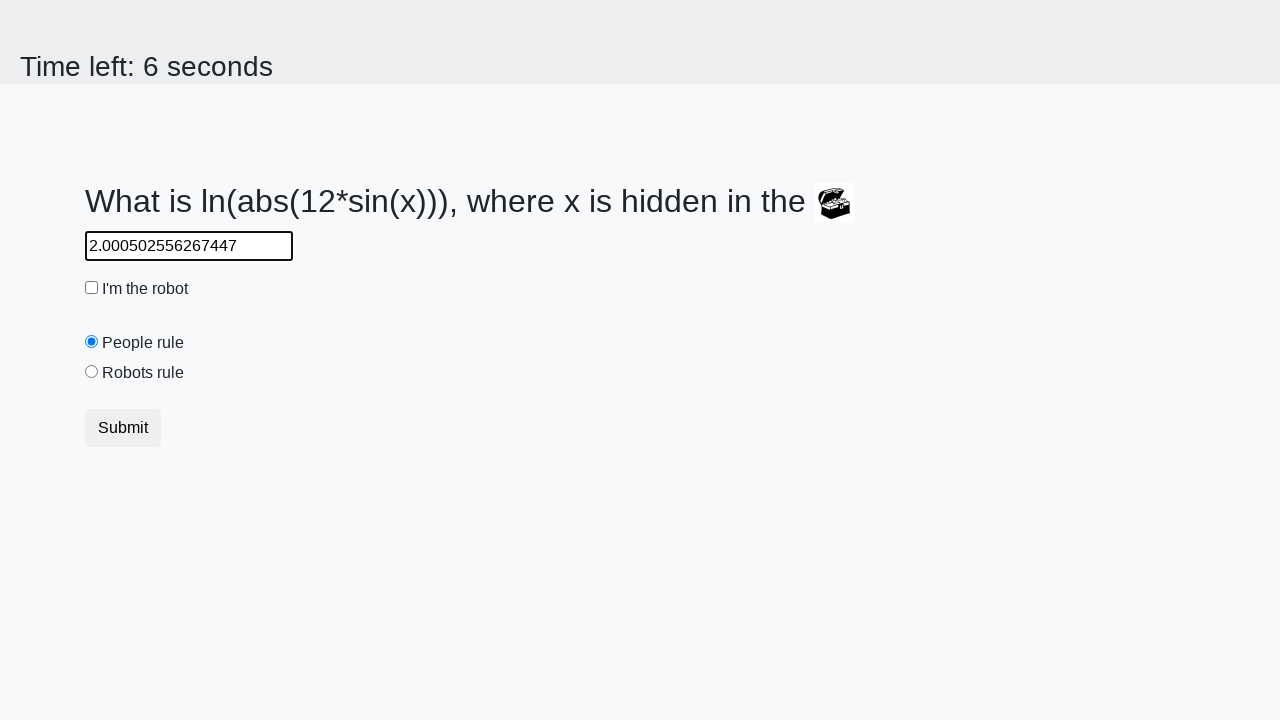

Checked robot checkbox at (92, 288) on #robotCheckbox
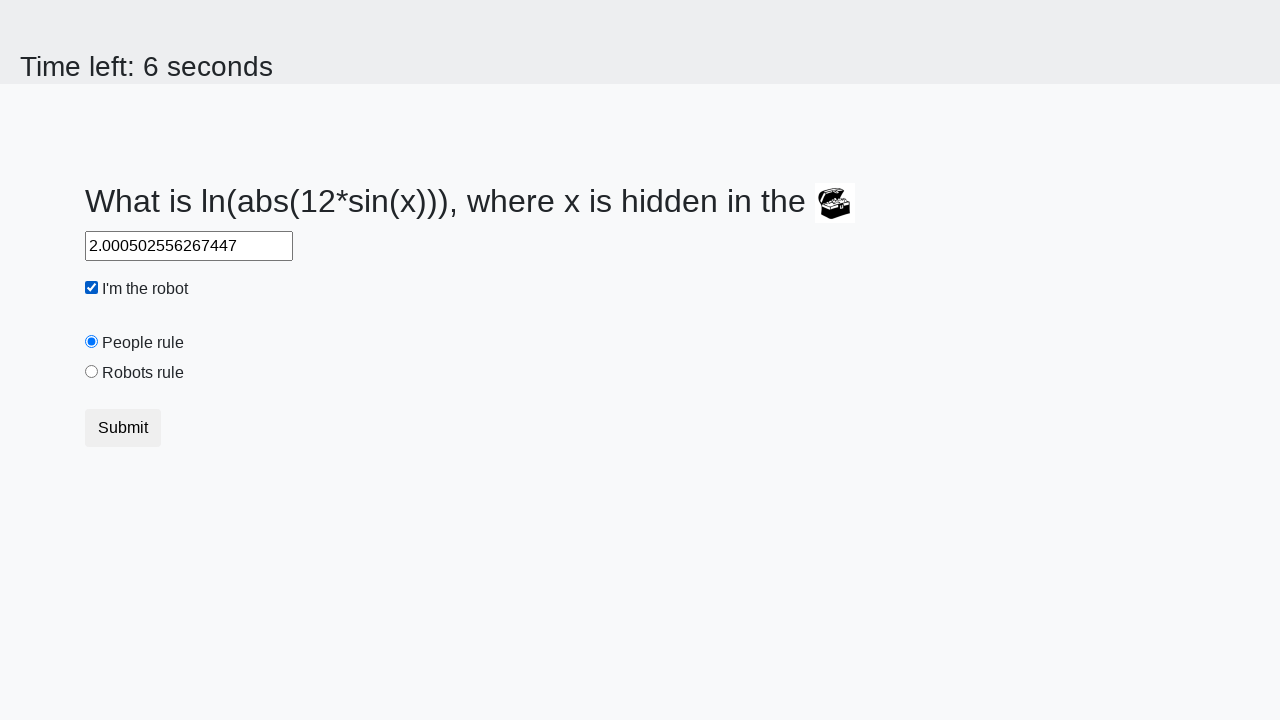

Selected robots rule radio button at (92, 372) on #robotsRule
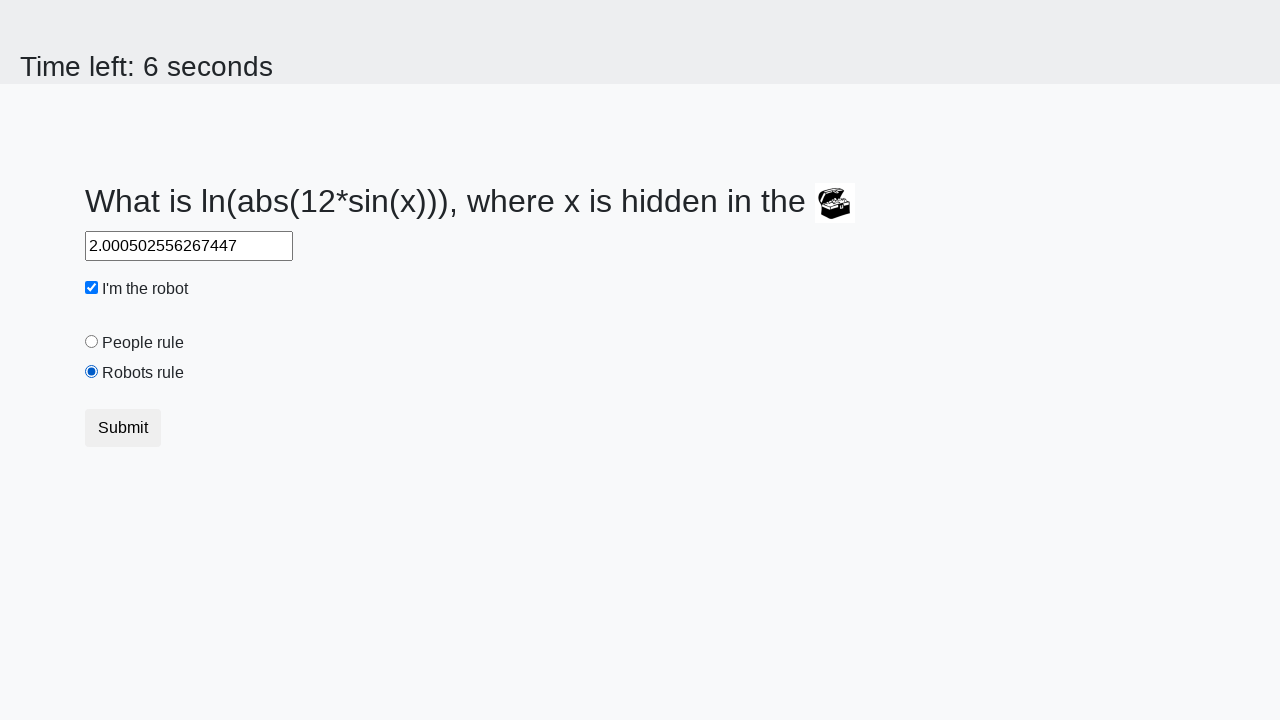

Submitted form with all selections at (123, 428) on button.btn
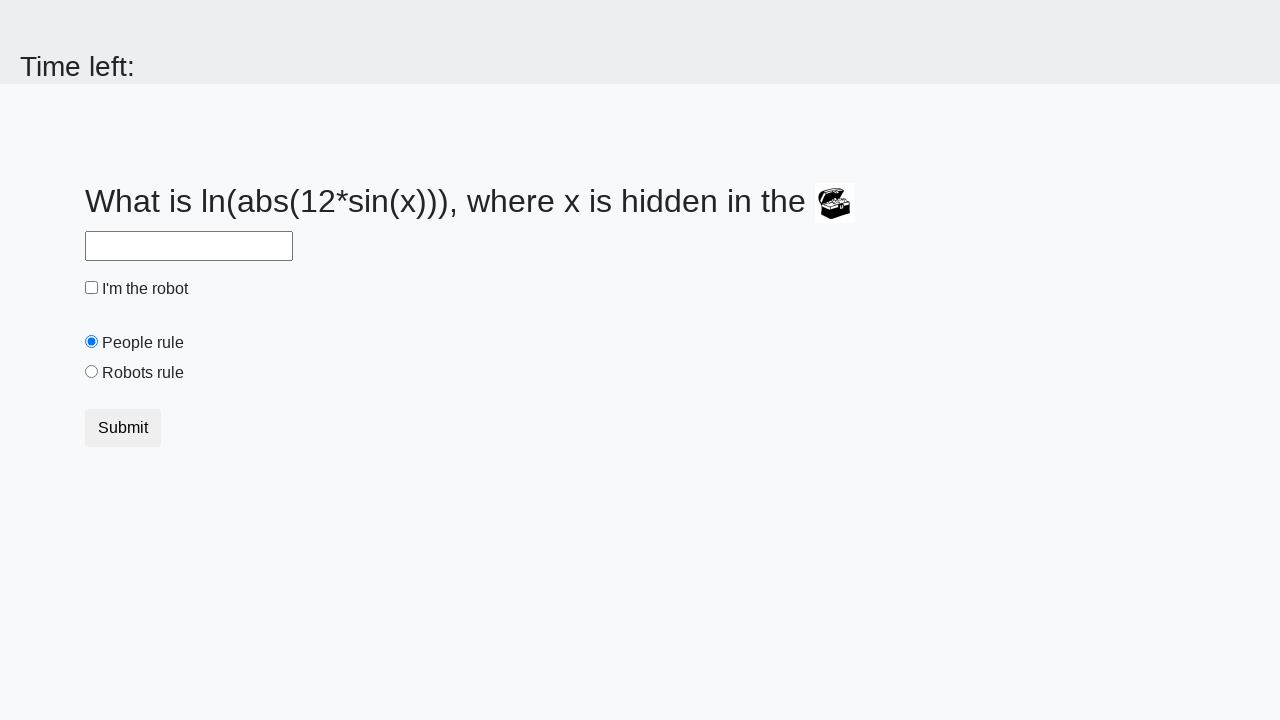

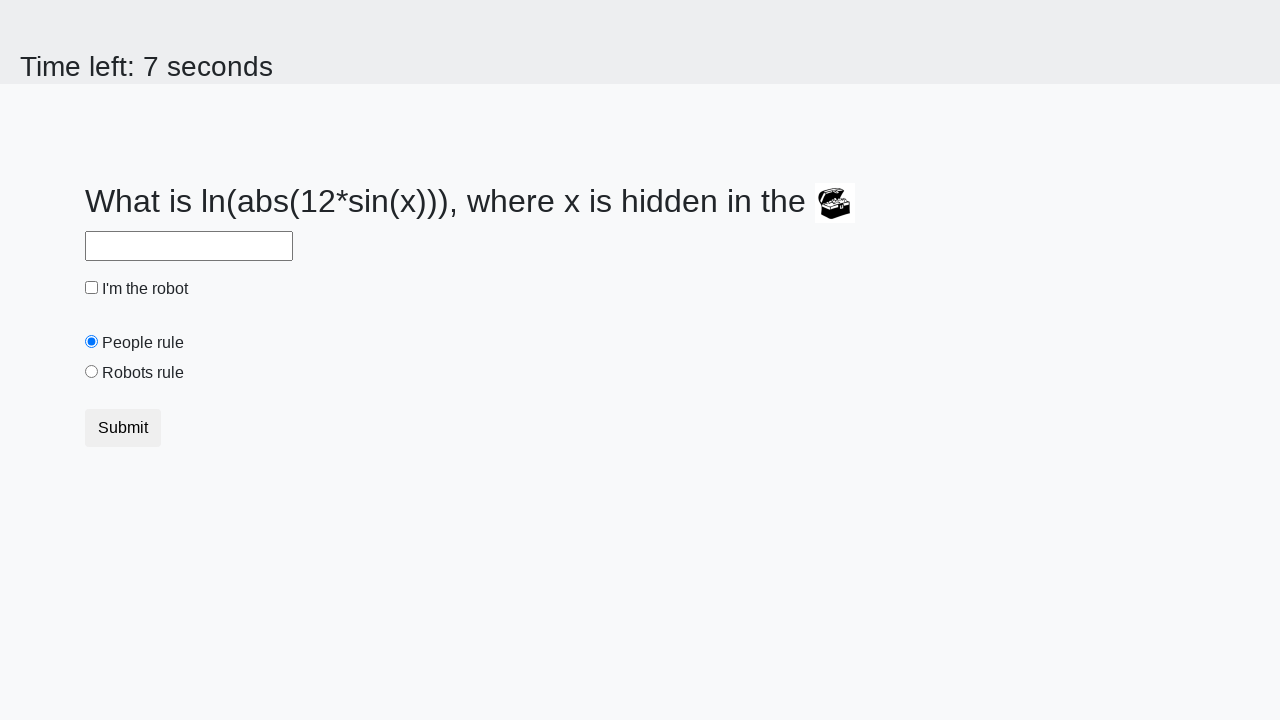